Fills out a practice form on Techlistic website by entering personal information, selecting gender, experience level, date, profession, tools, continent and commands

Starting URL: https://www.techlistic.com/p/selenium-practice-form.html

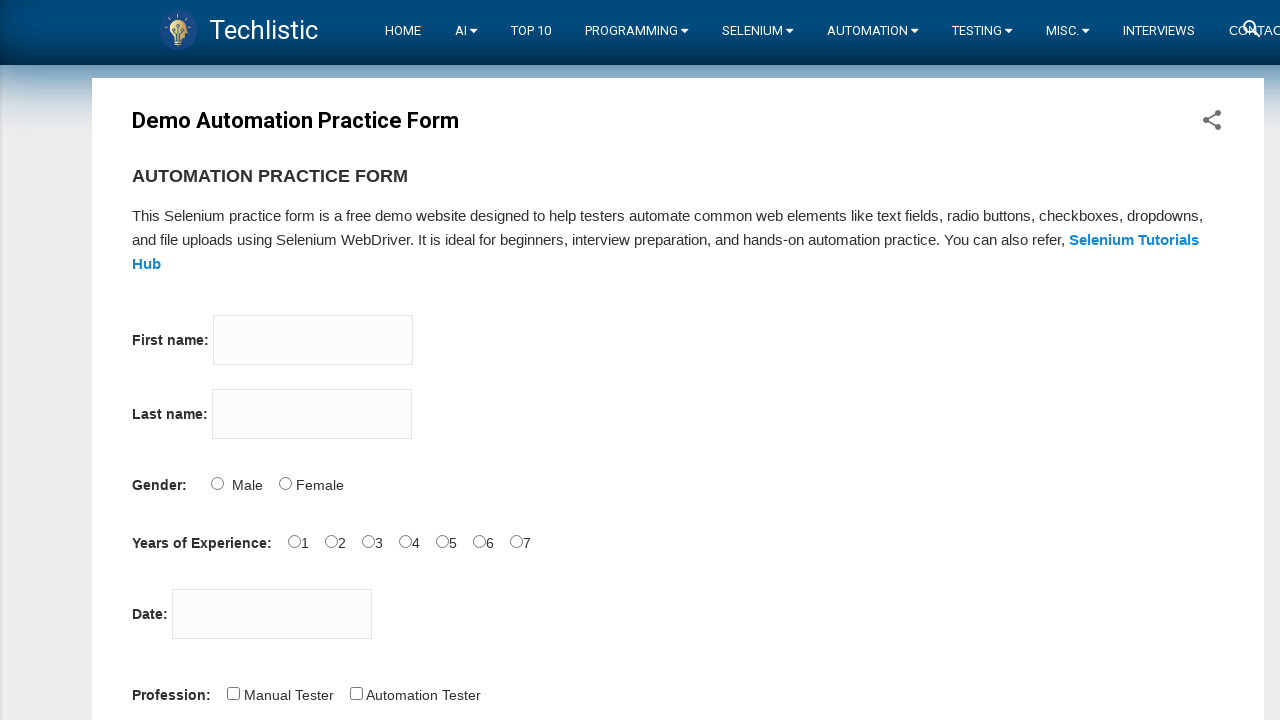

Filled firstname field with 'Seyfullah' on input[name='firstname']
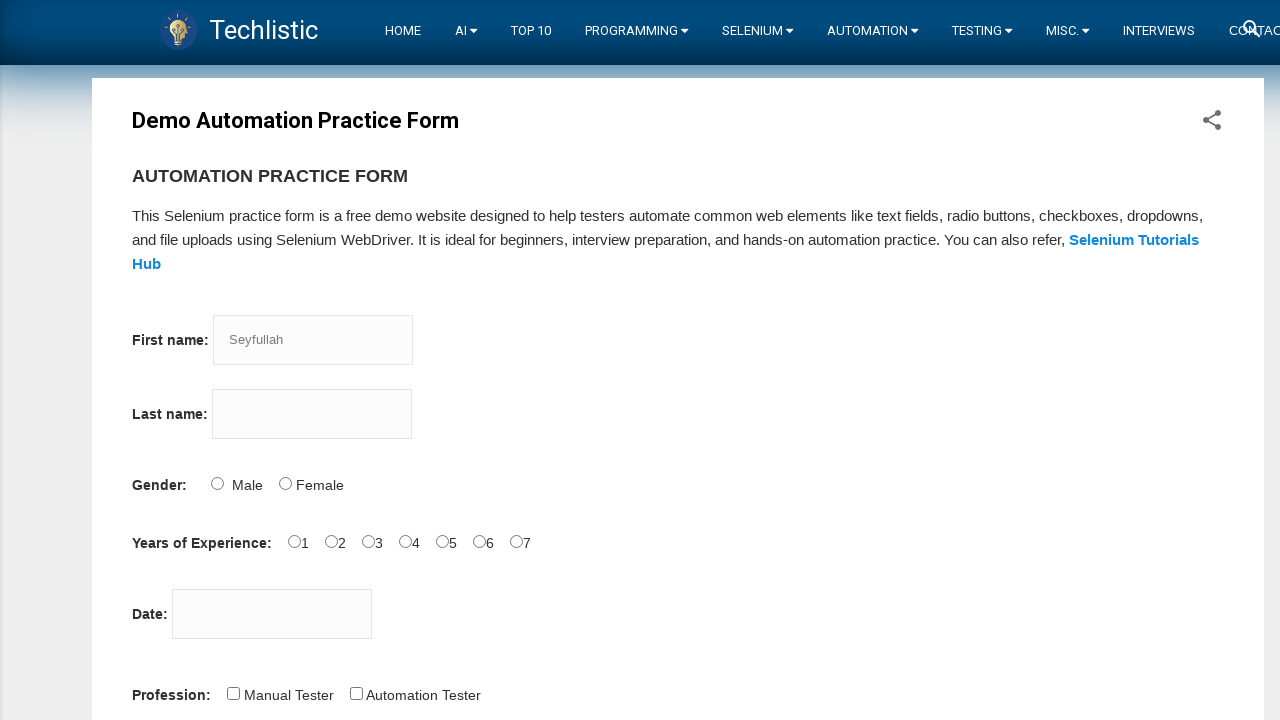

Filled lastname field with 'Nurpir' on input[name='lastname']
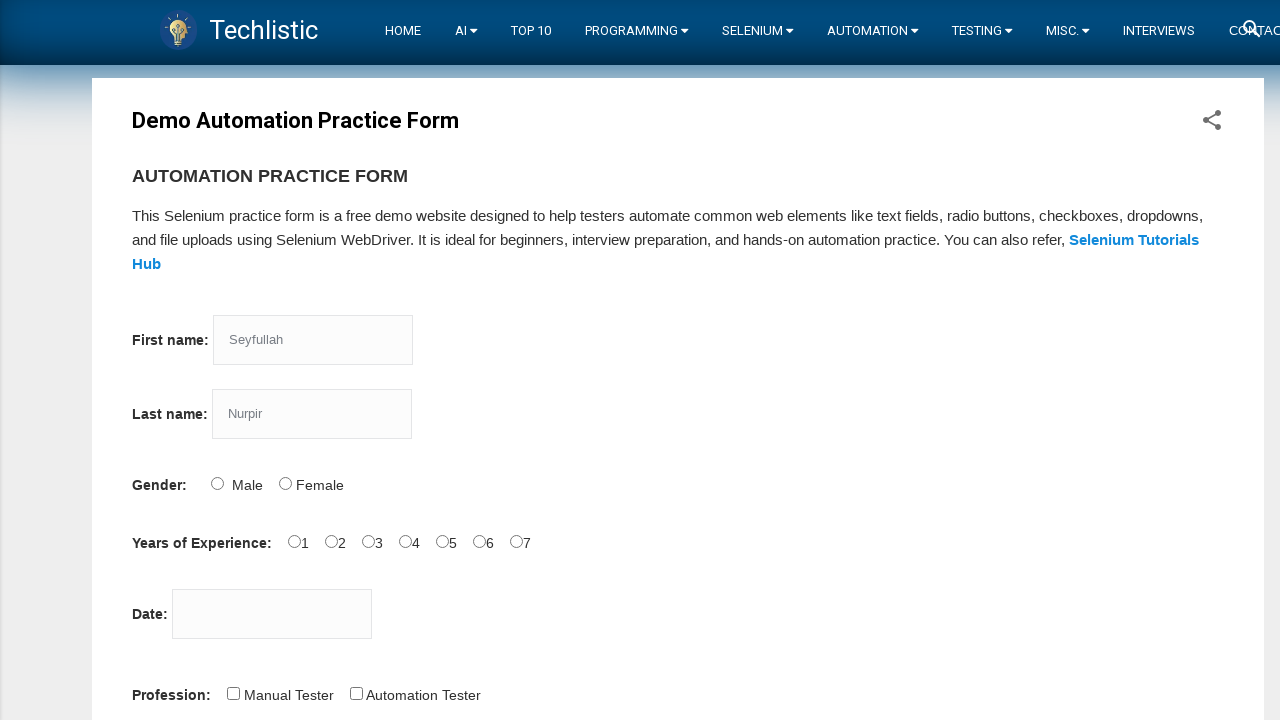

Selected gender: Male at (217, 483) on input#sex-0
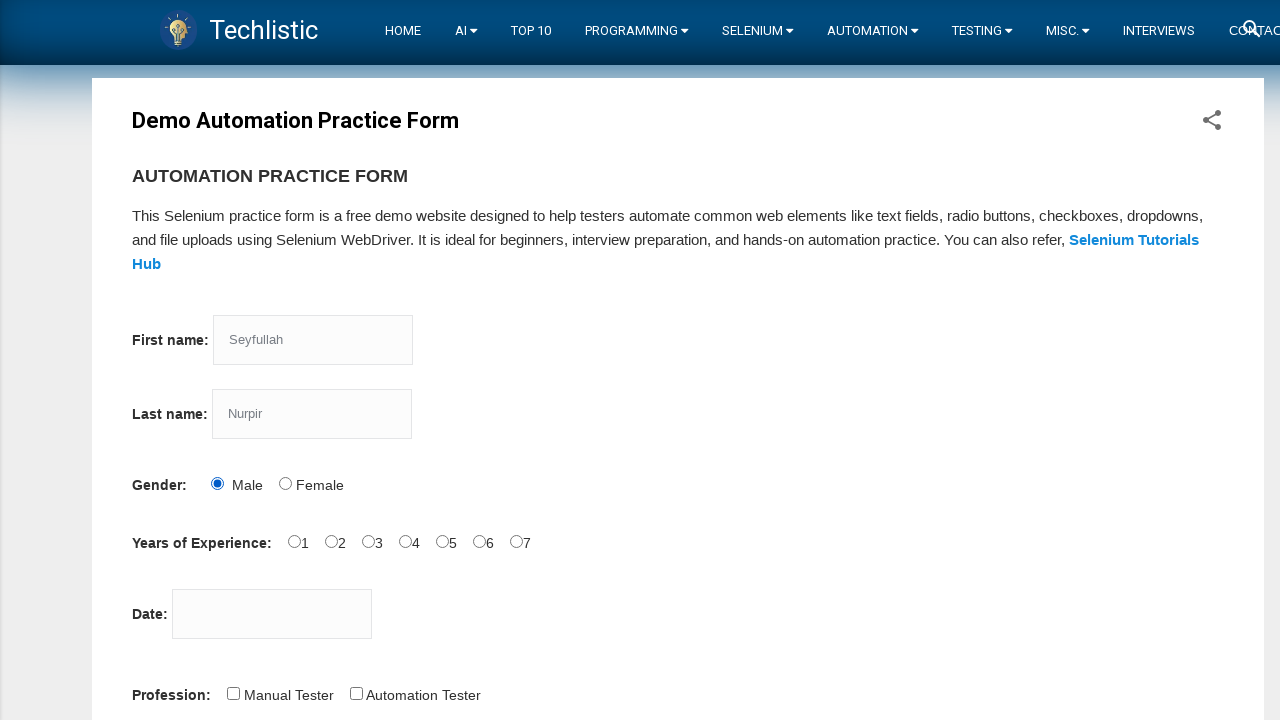

Selected experience level: 1 year at (331, 541) on input#exp-1
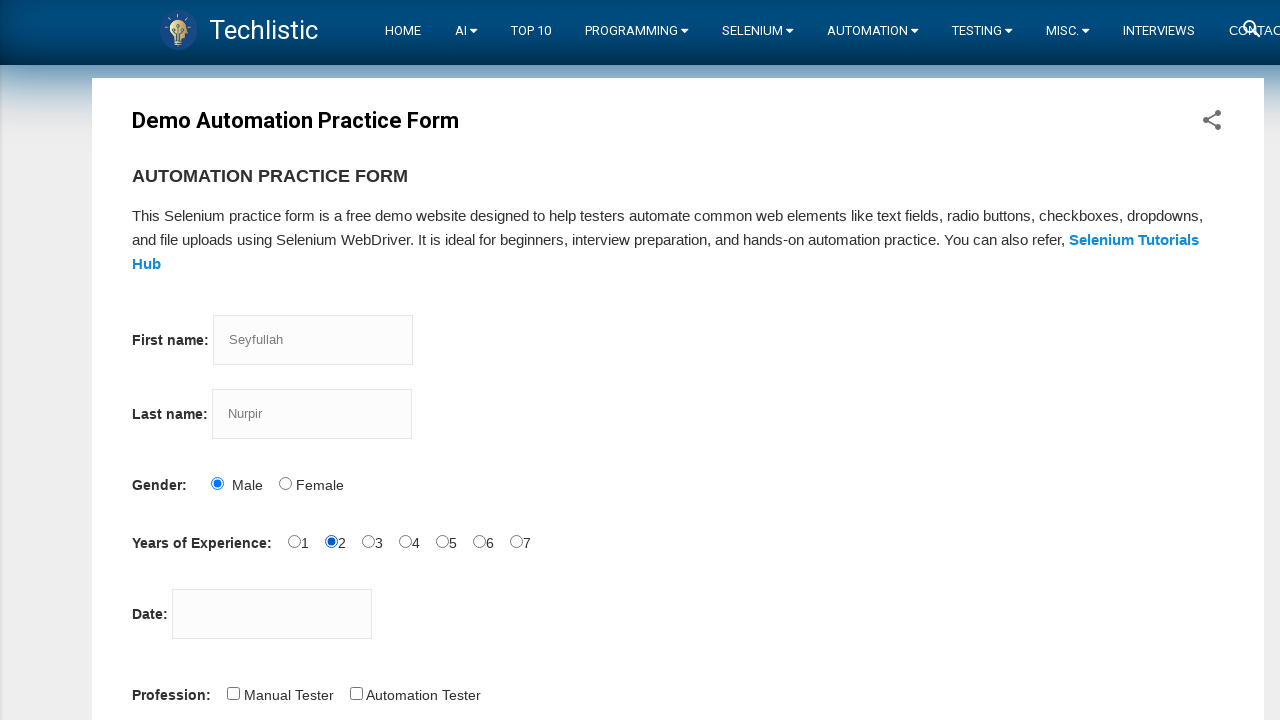

Filled date field with '19.04.2022' on input#datepicker
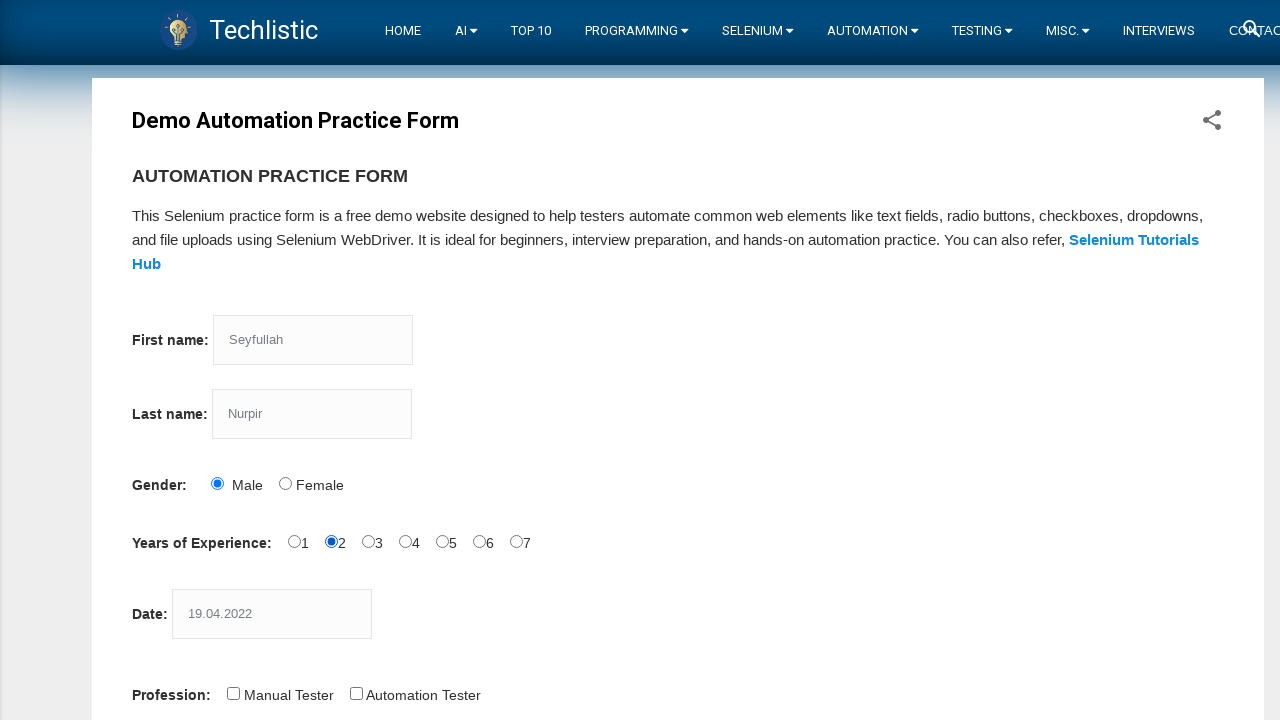

Selected profession: Automation Tester at (356, 693) on input#profession-1
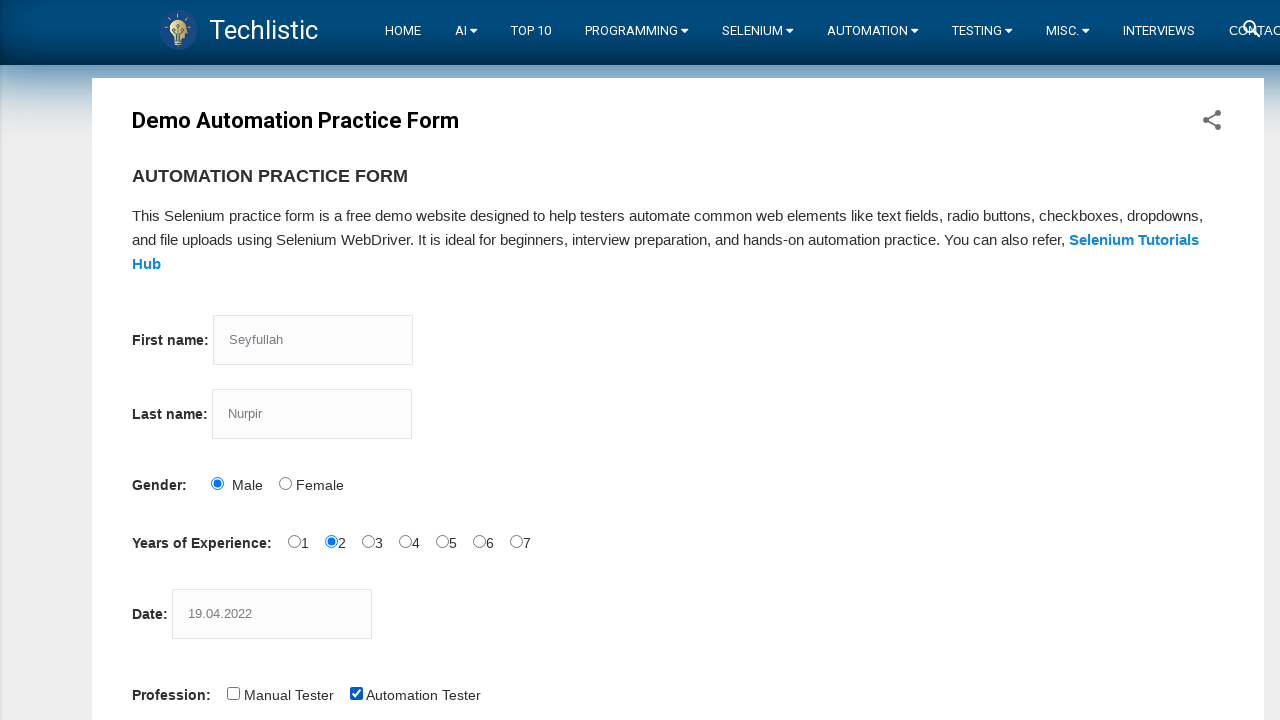

Selected tool: Selenium Webdriver at (446, 360) on input#tool-2
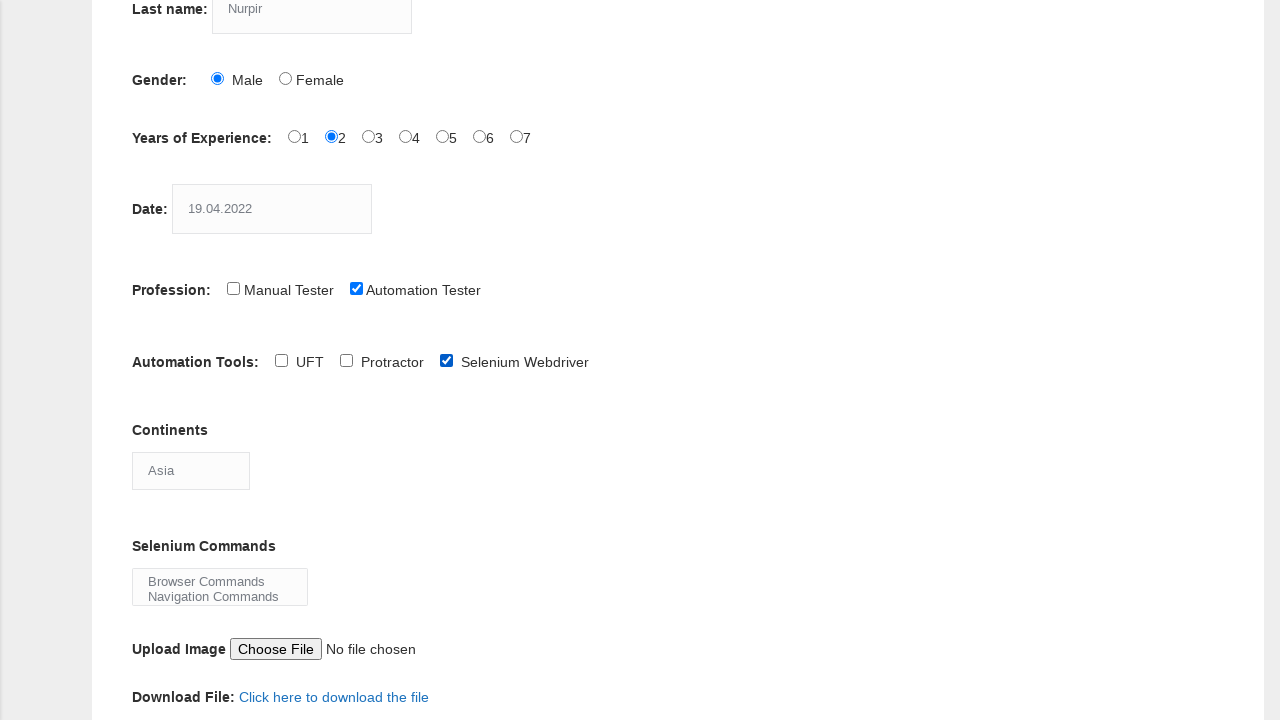

Selected continent: Antarctica on select#continents
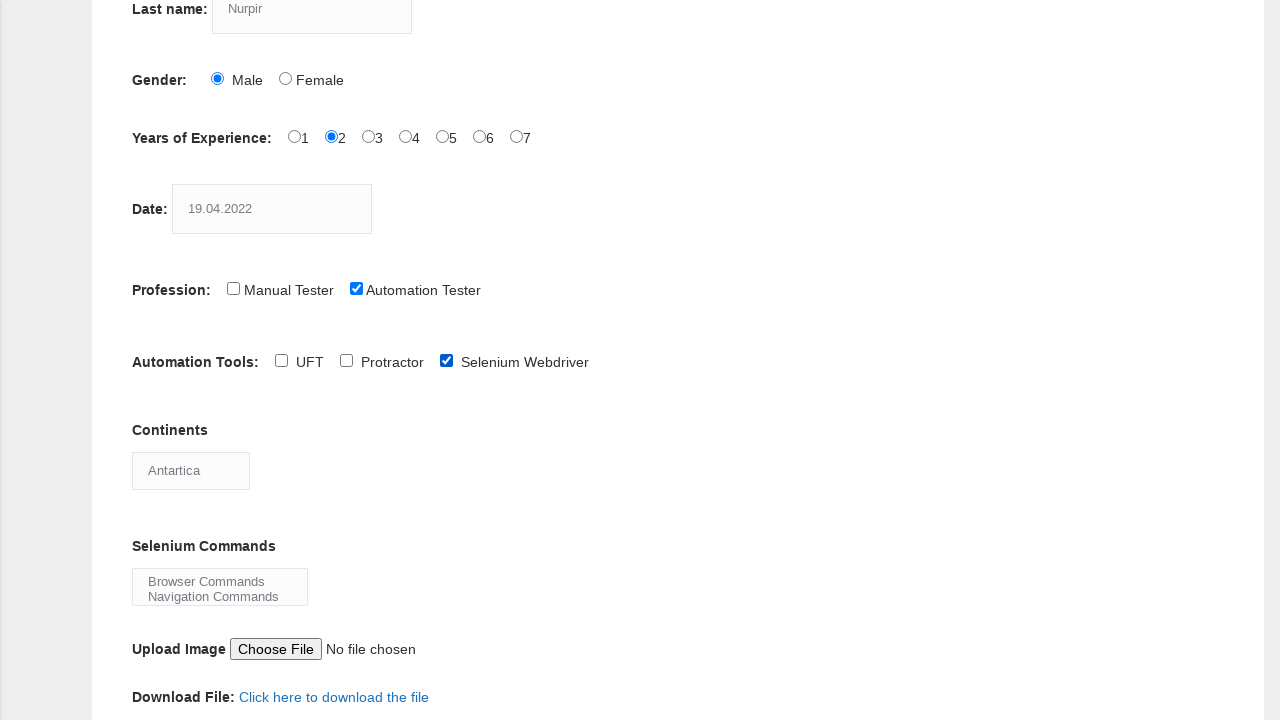

Selected command: Browser Commands at (220, 581) on option:has-text('Browser Commands')
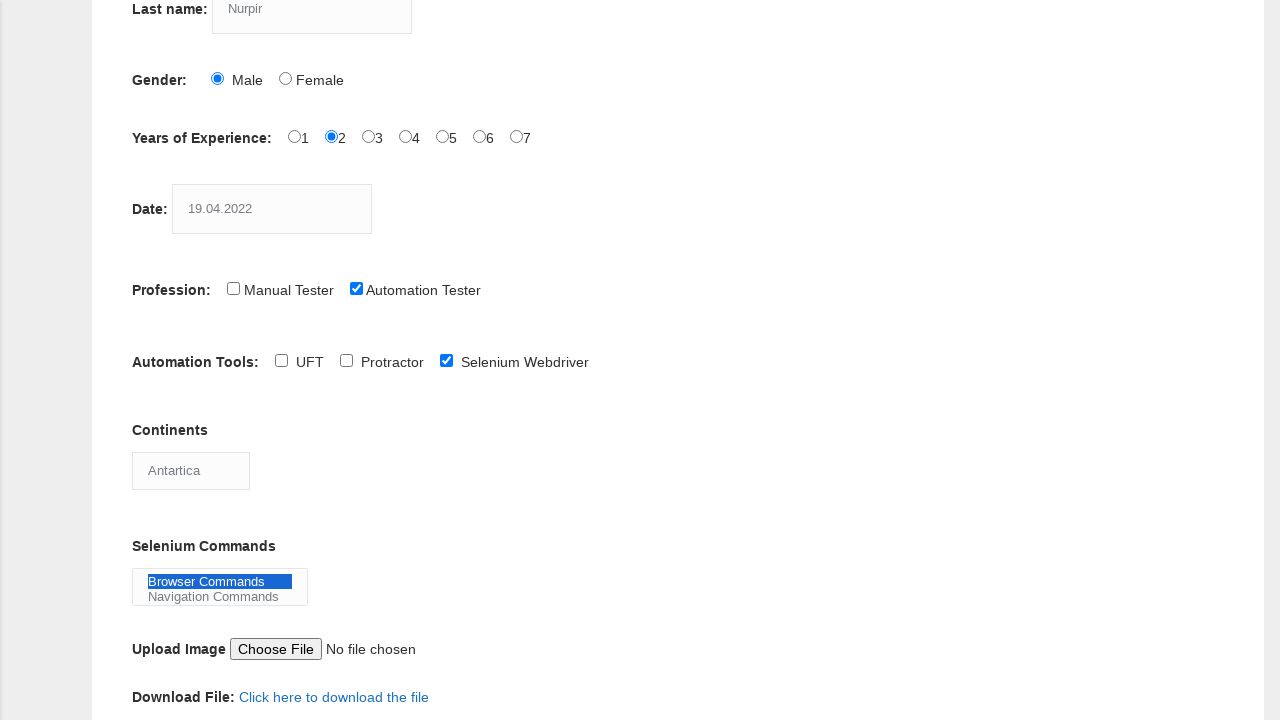

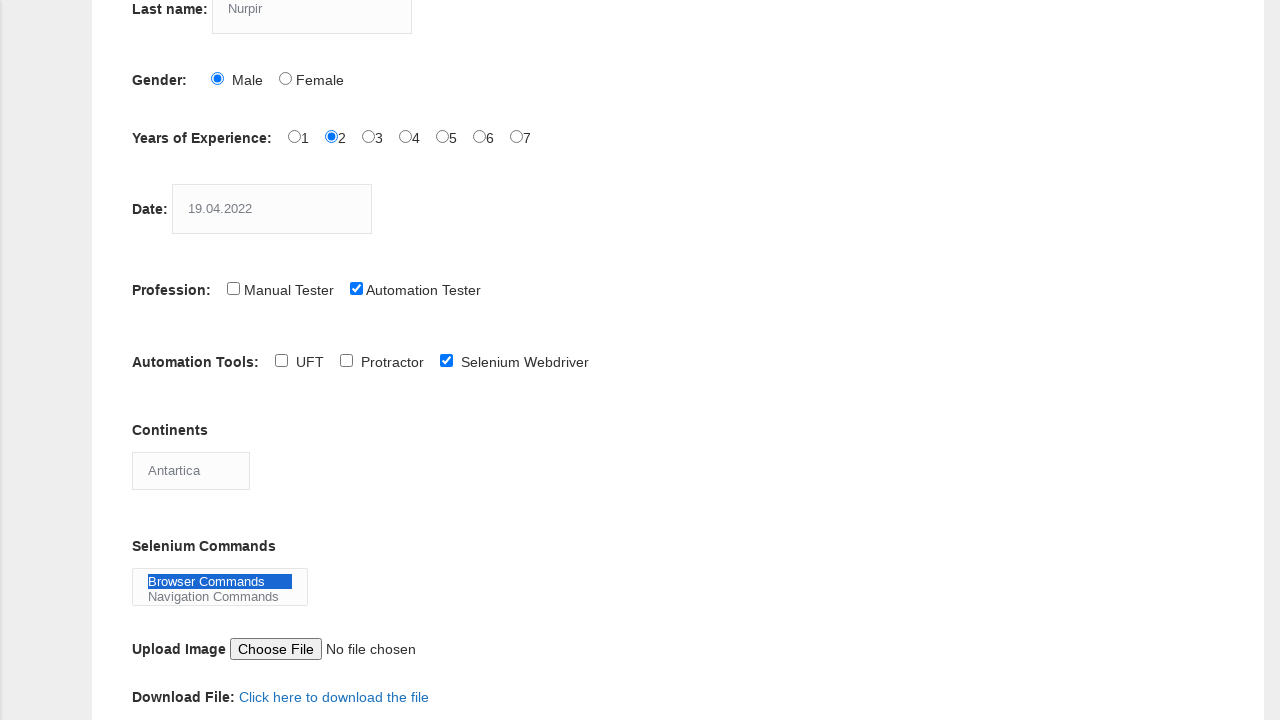